Tests browsing product listing page on ShopCider, scrolling to load products, opening a product detail page, selecting different color options, and expanding the product details accordion section.

Starting URL: https://www.shopcider.com/product/list?collection_id=113716&link_url=https%3A%2F%2Fwww.shopcider.com%2Fproduct%2Flist%3Fcollection_id%3D113716&operationpage_title=product_detail&operation_position=4-3-1-5&operation_type=category&operation_content=%EB%8D%B0%EB%8B%98%20%EC%A0%90%ED%94%84%EC%88%98%ED%8A%B8%20%26%20%EB%A1%AC%ED%8D%BC&operation_image=&operation_update_time=1714111617563&listSource=product_detail-denim-floral-buckle-pocket-romper-1036565%3Bcollection_113716%3B4-3-1-5

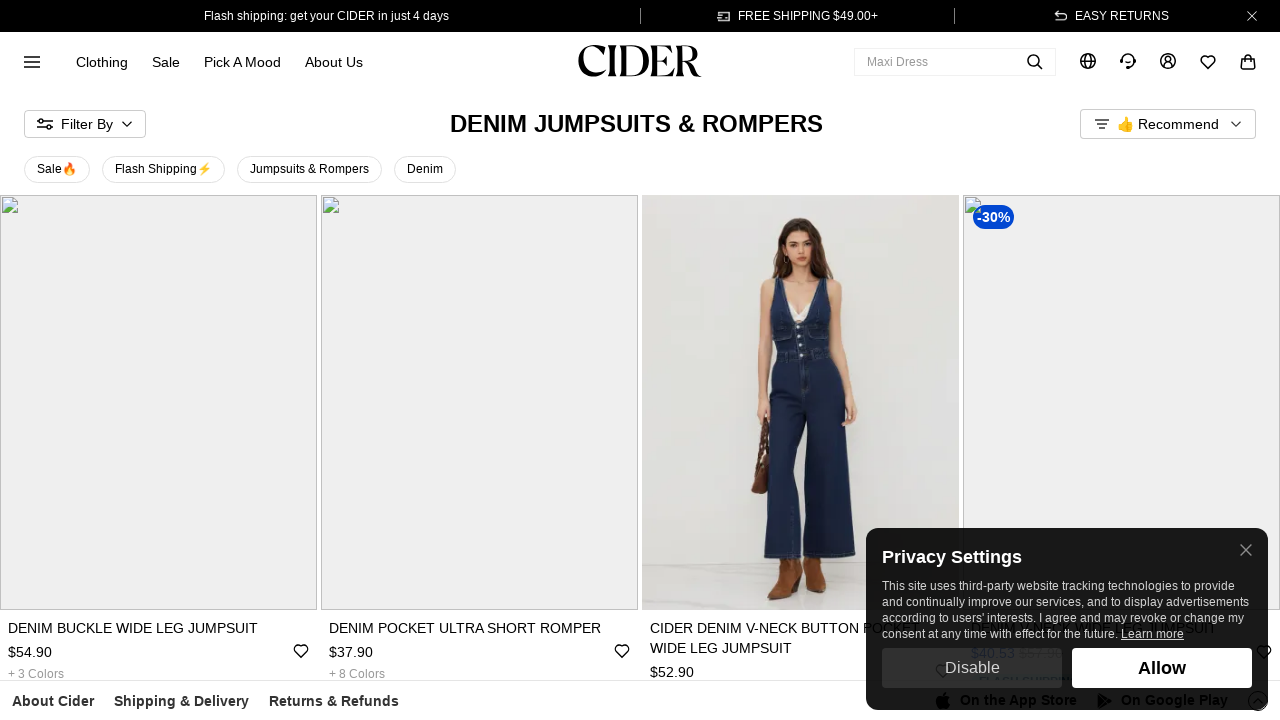

Waited for initial page load
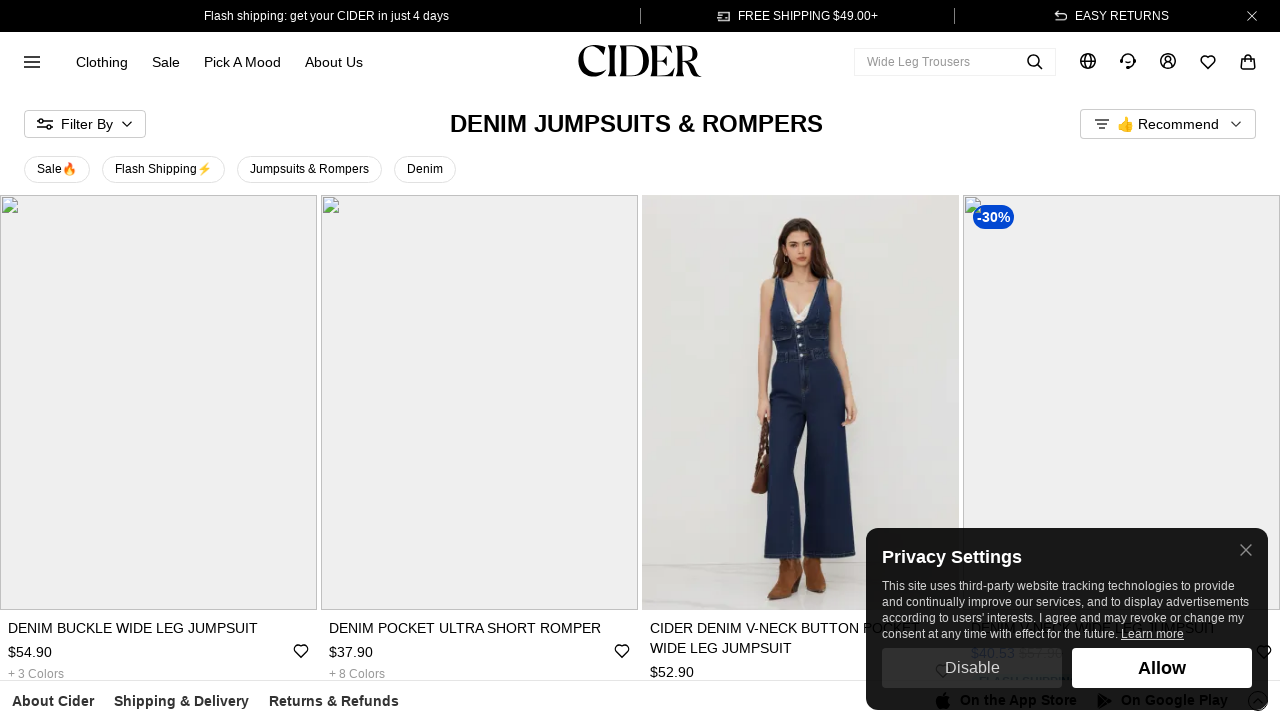

Scrolled down to load more products
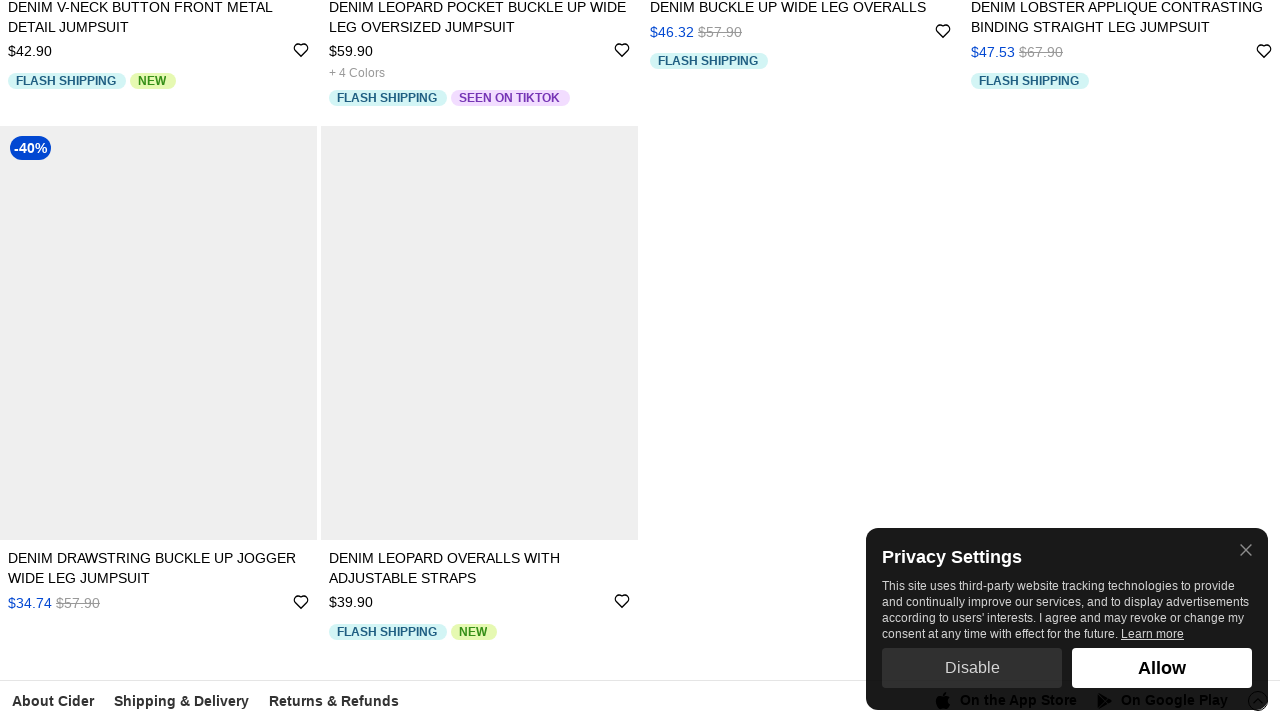

Waited for products to load after first scroll
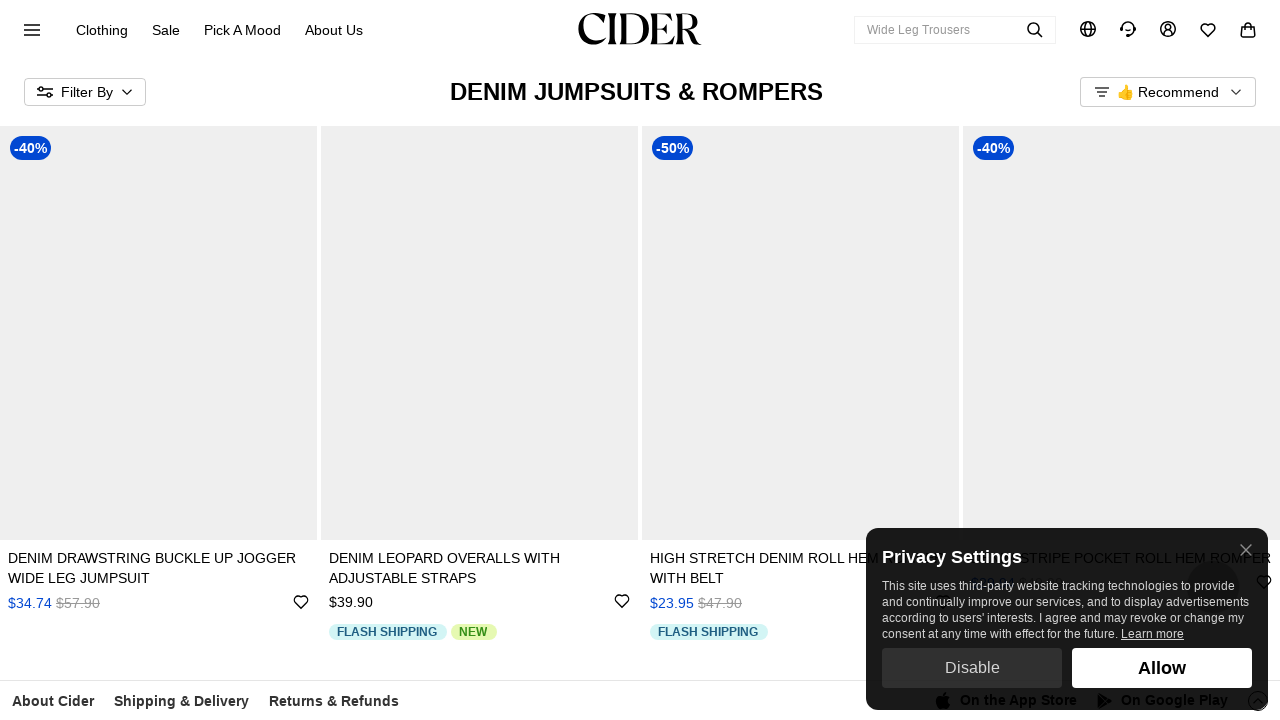

Scrolled down again to ensure all products are loaded
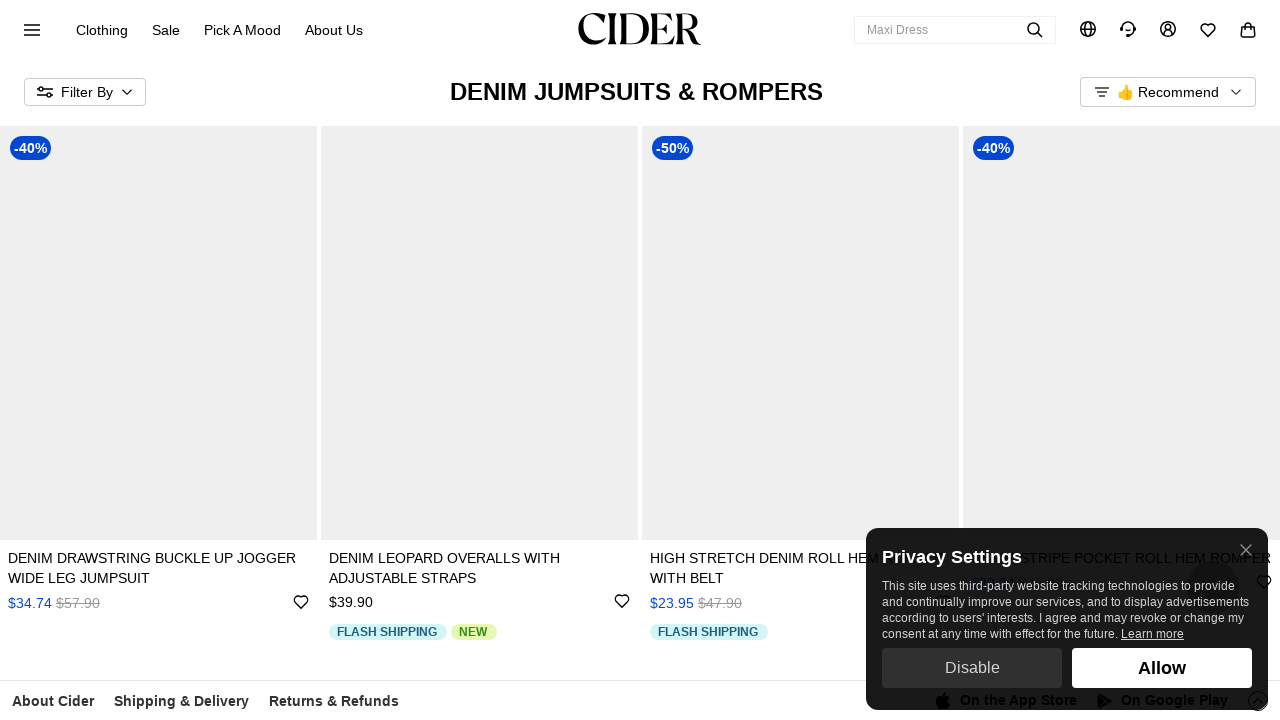

Waited for products to load after second scroll
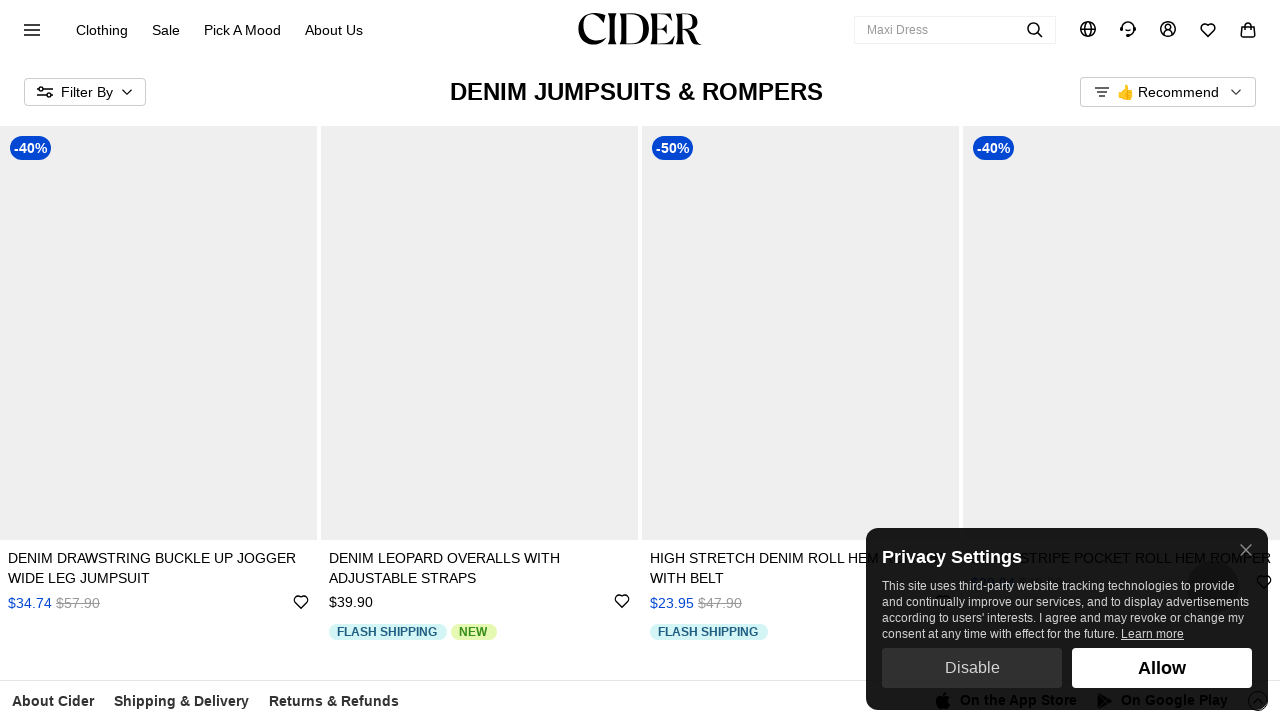

Product images loaded and visible
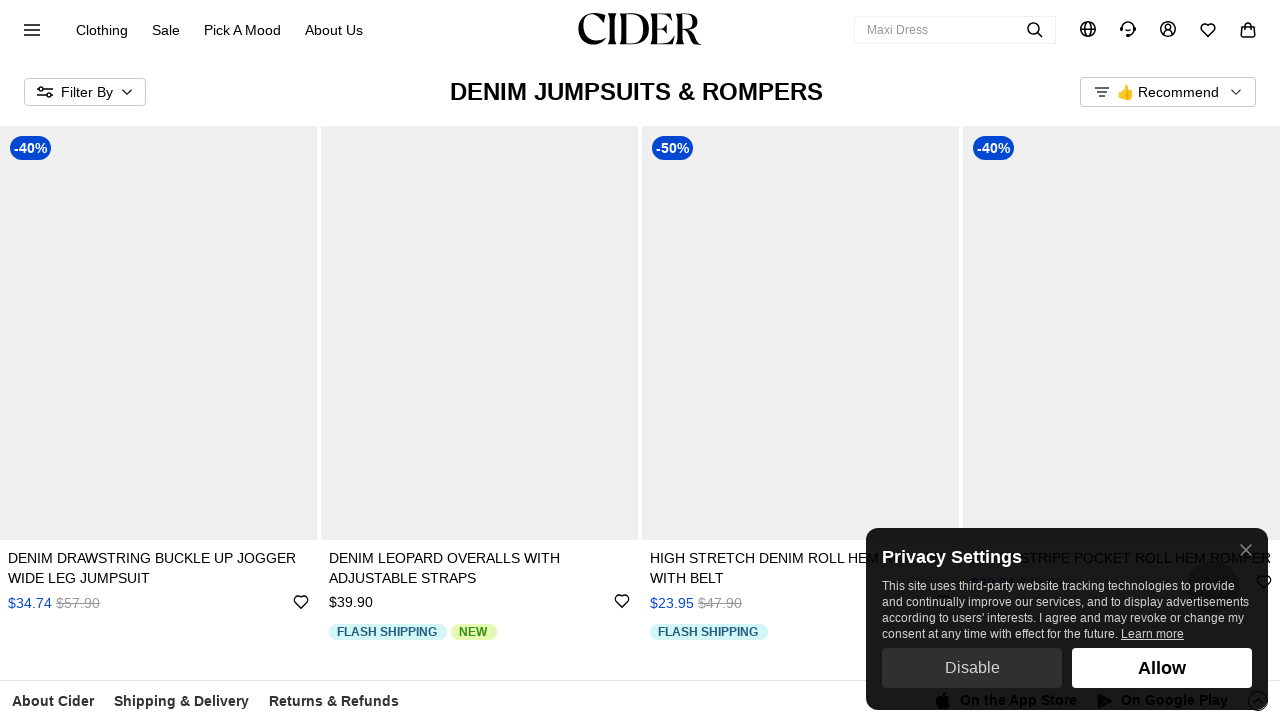

Clicked on first product to open product detail page at (158, 342) on .product-image-group .product-image-item.show a.cider-link >> nth=0
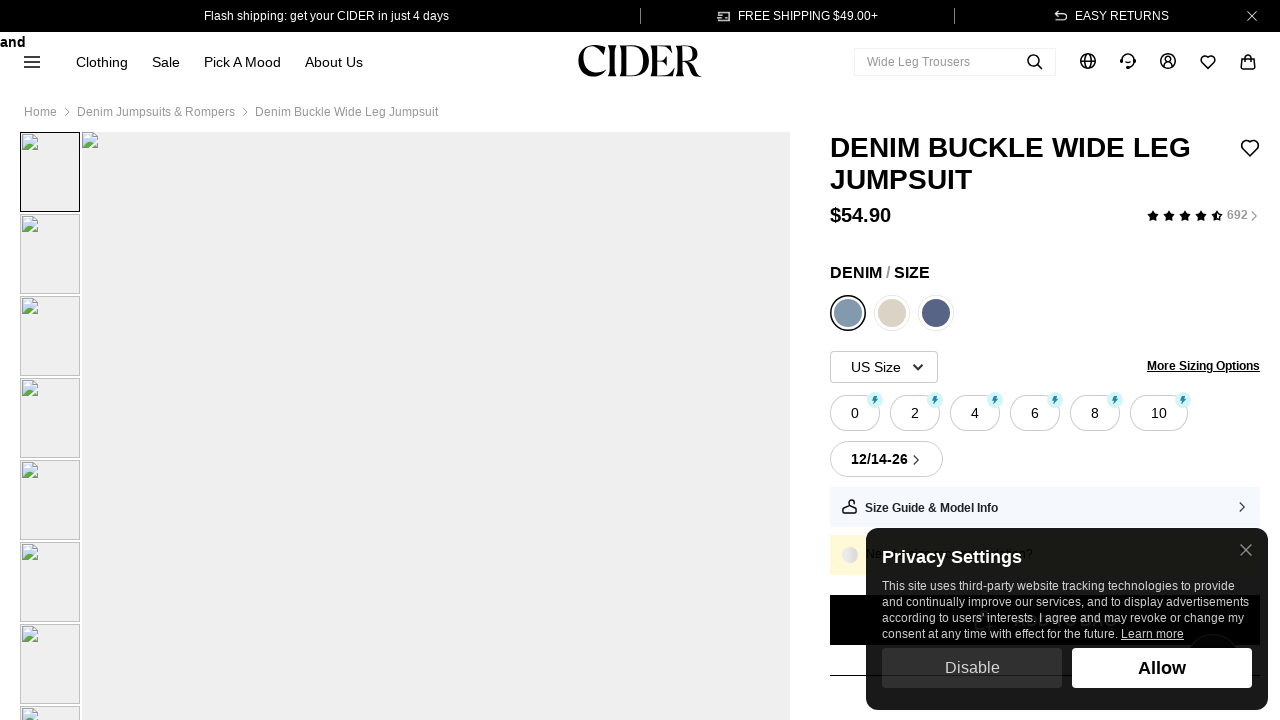

Waited for product detail page to fully load
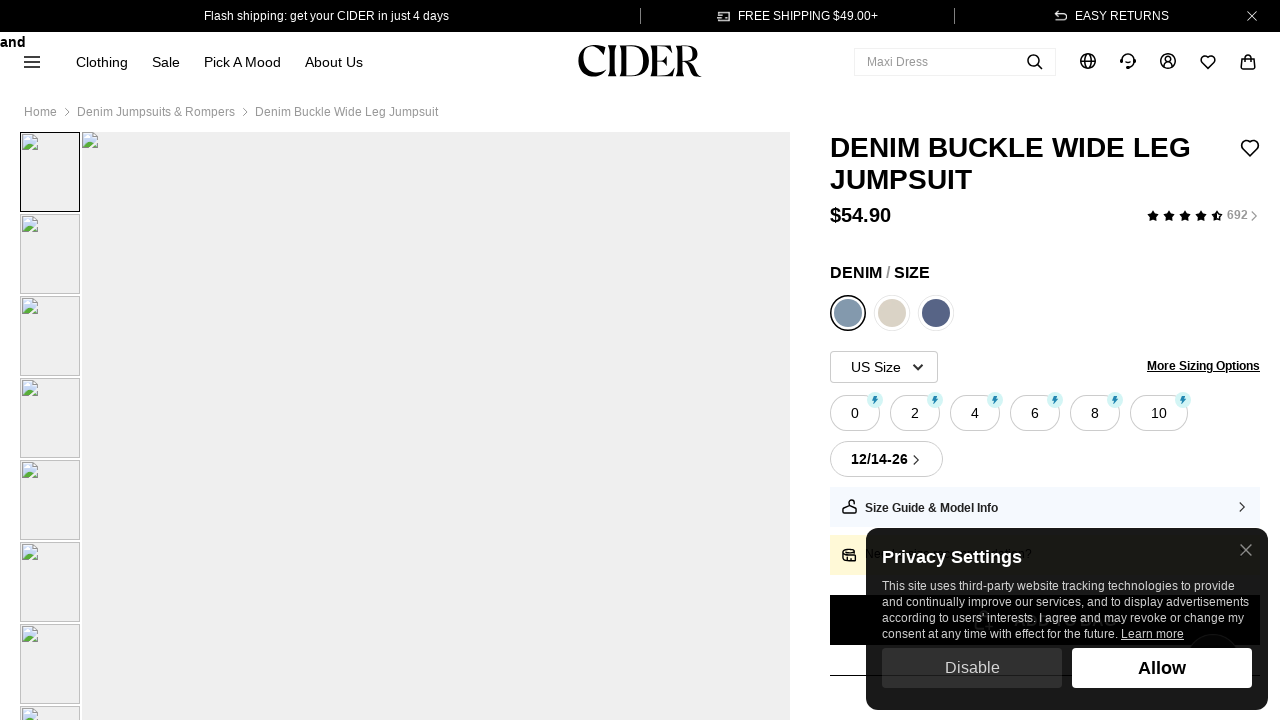

Product title loaded and visible
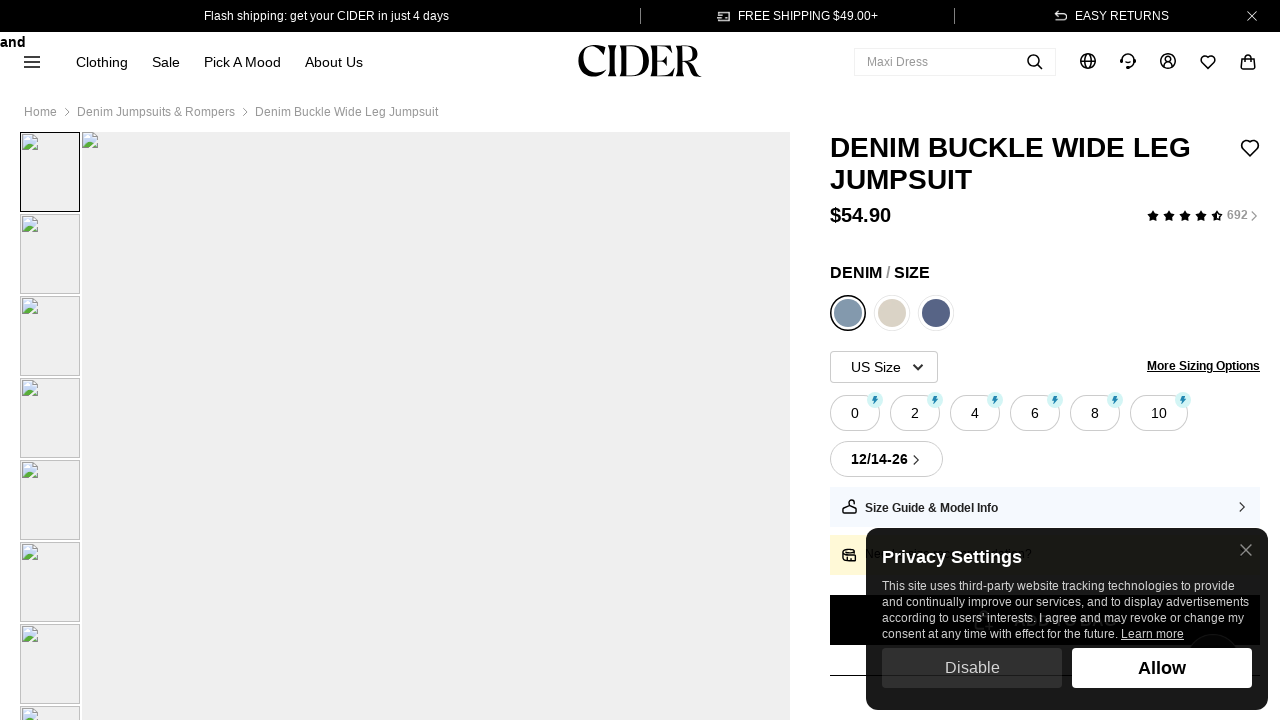

Clicked on first color option at (848, 313) on .type-container .style-selct-item-contaienr >> nth=0
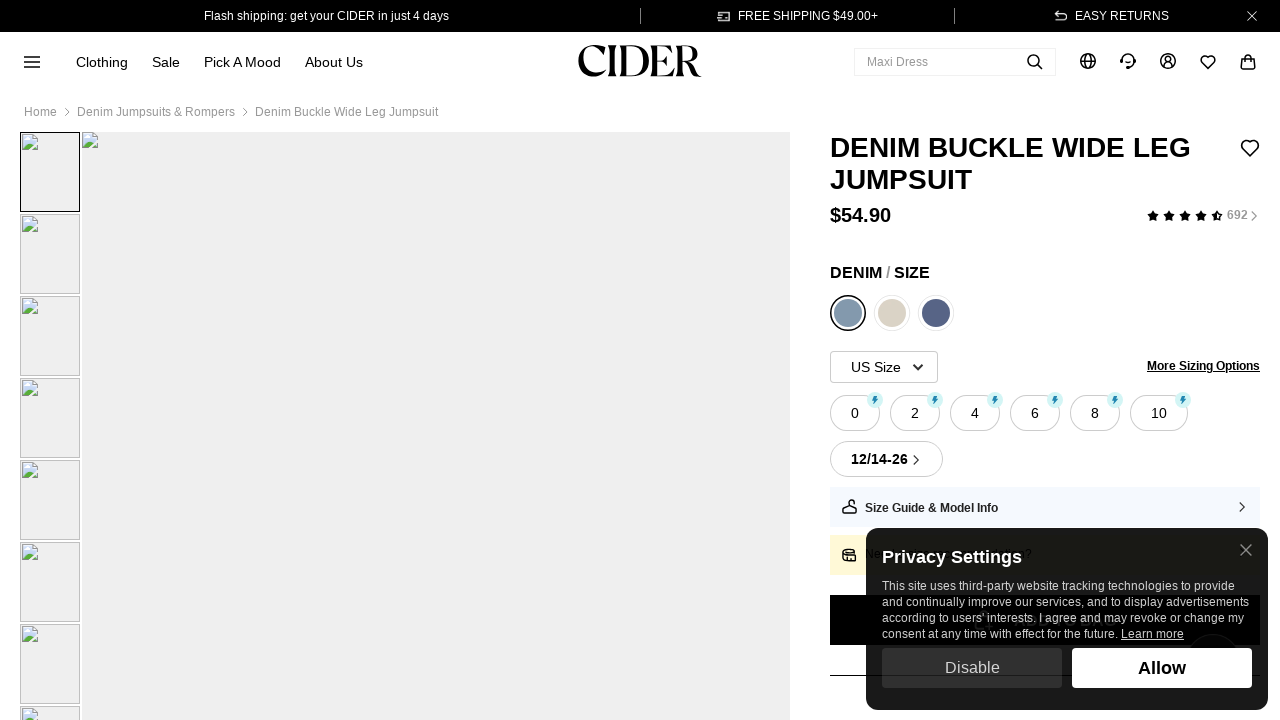

Waited for first color selection to apply
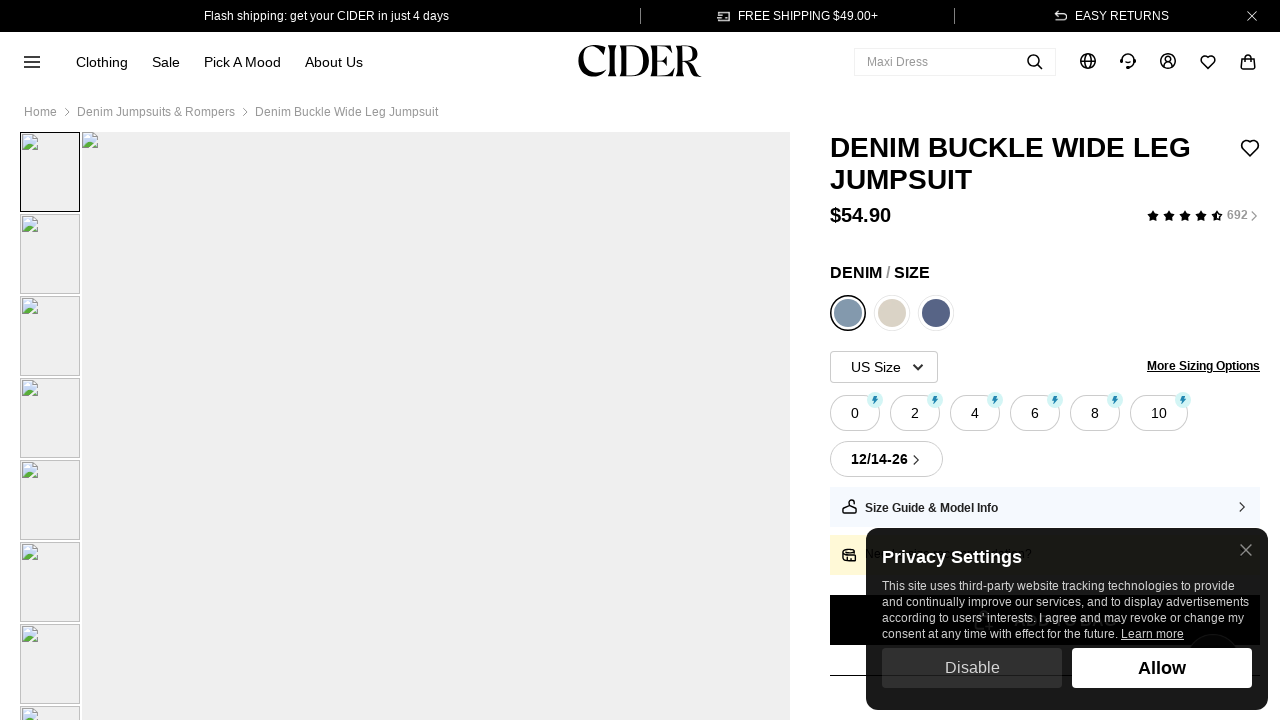

Clicked on second color option at (892, 313) on .type-container .style-selct-item-contaienr >> nth=1
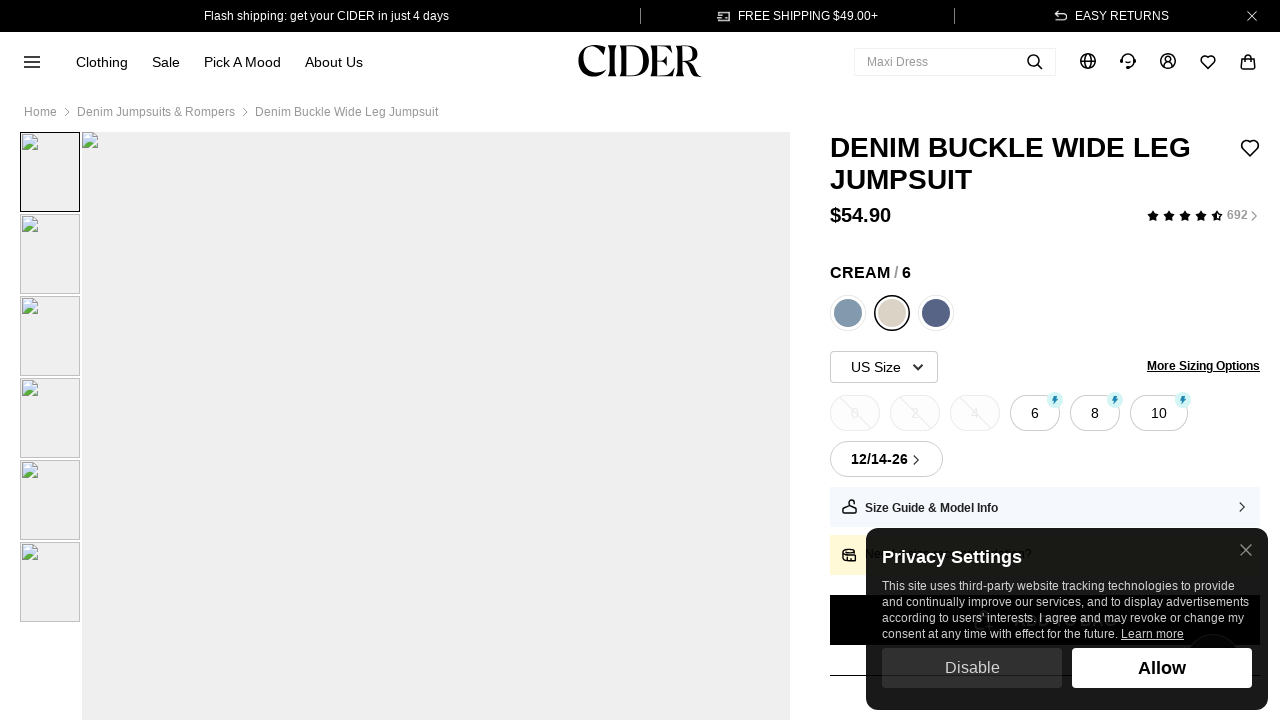

Waited for second color selection to apply
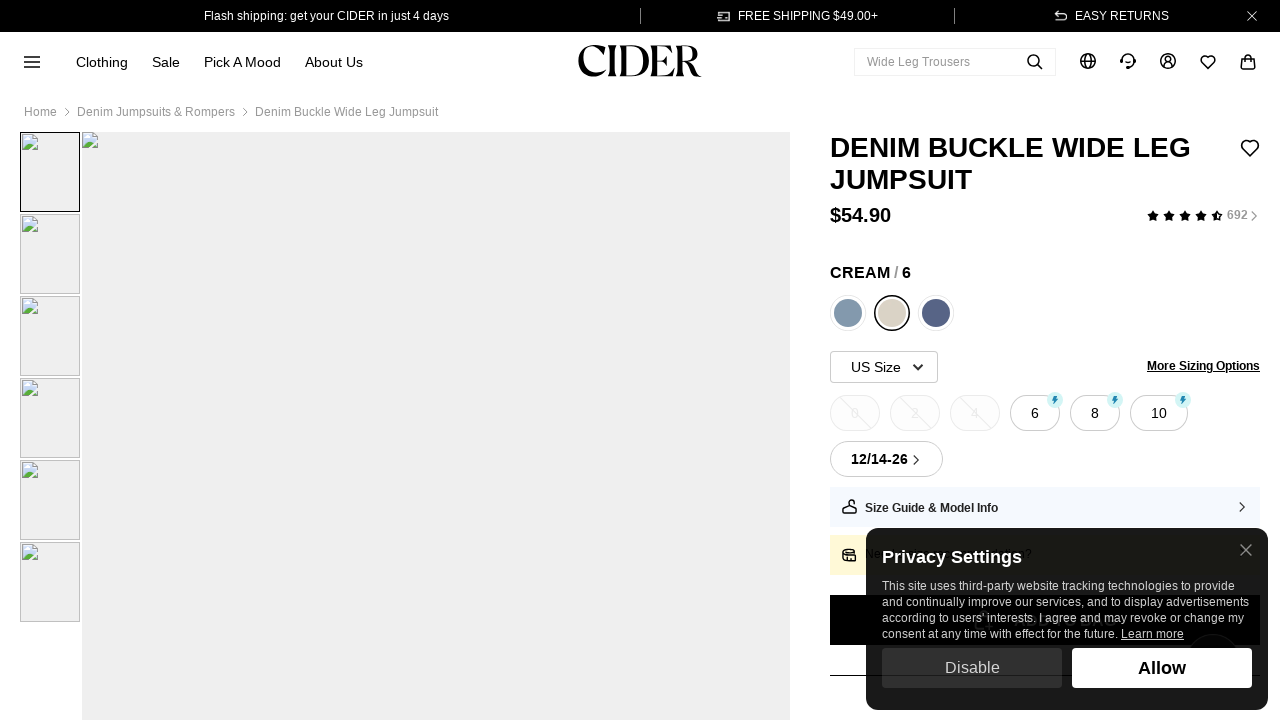

Waited for accordion content to expand
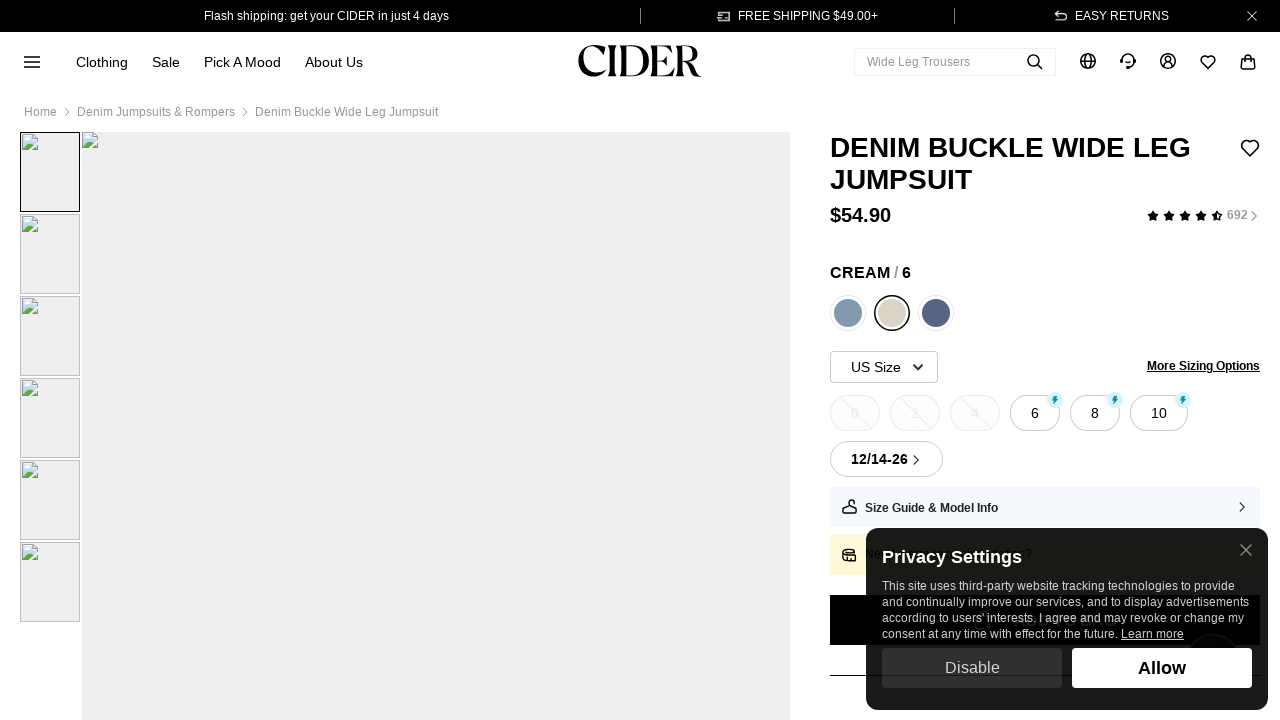

Product details accordion content is visible
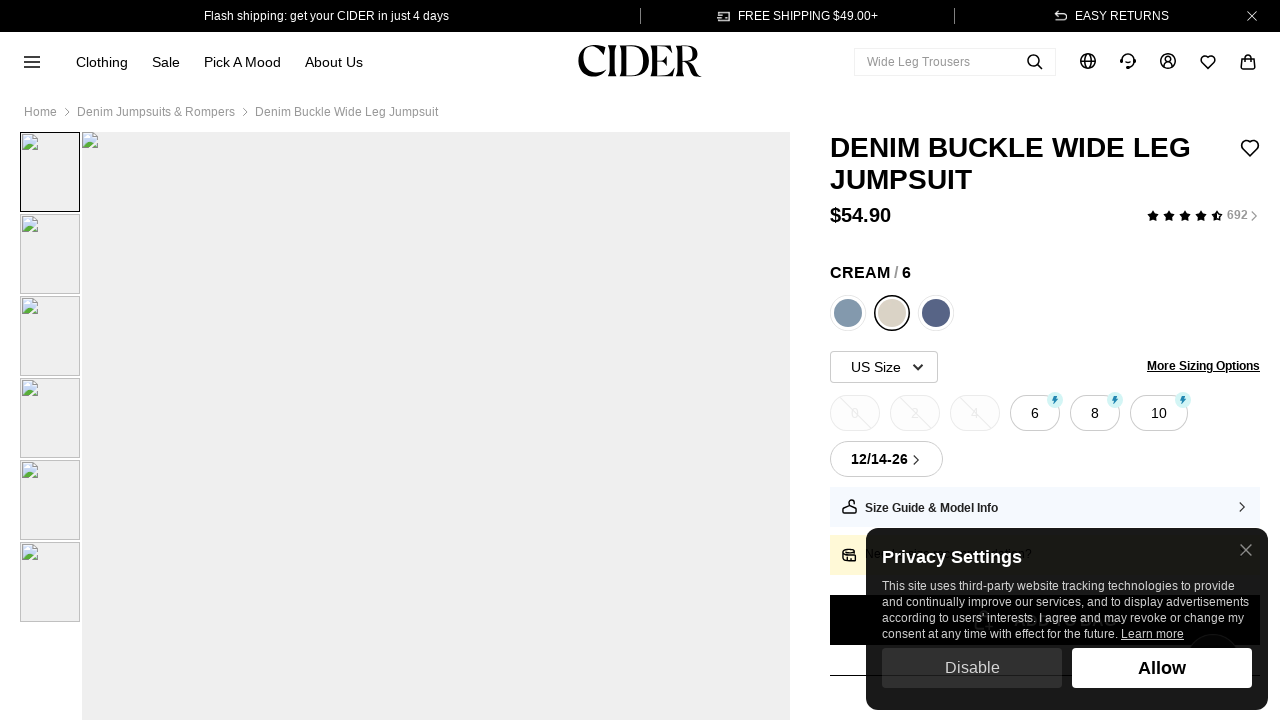

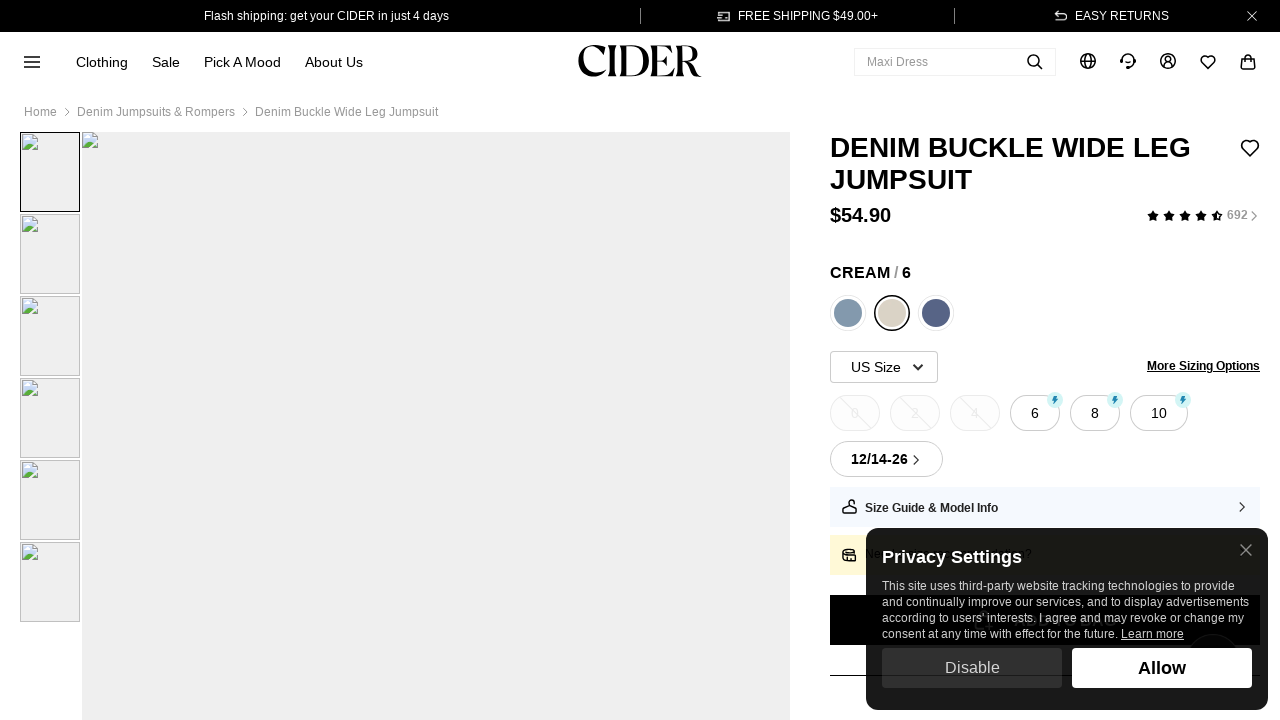